Tests a form submission and validation by filling out various input fields and verifying that empty required field is highlighted as error while filled fields are marked as successful

Starting URL: https://bonigarcia.dev/selenium-webdriver-java/data-types.html

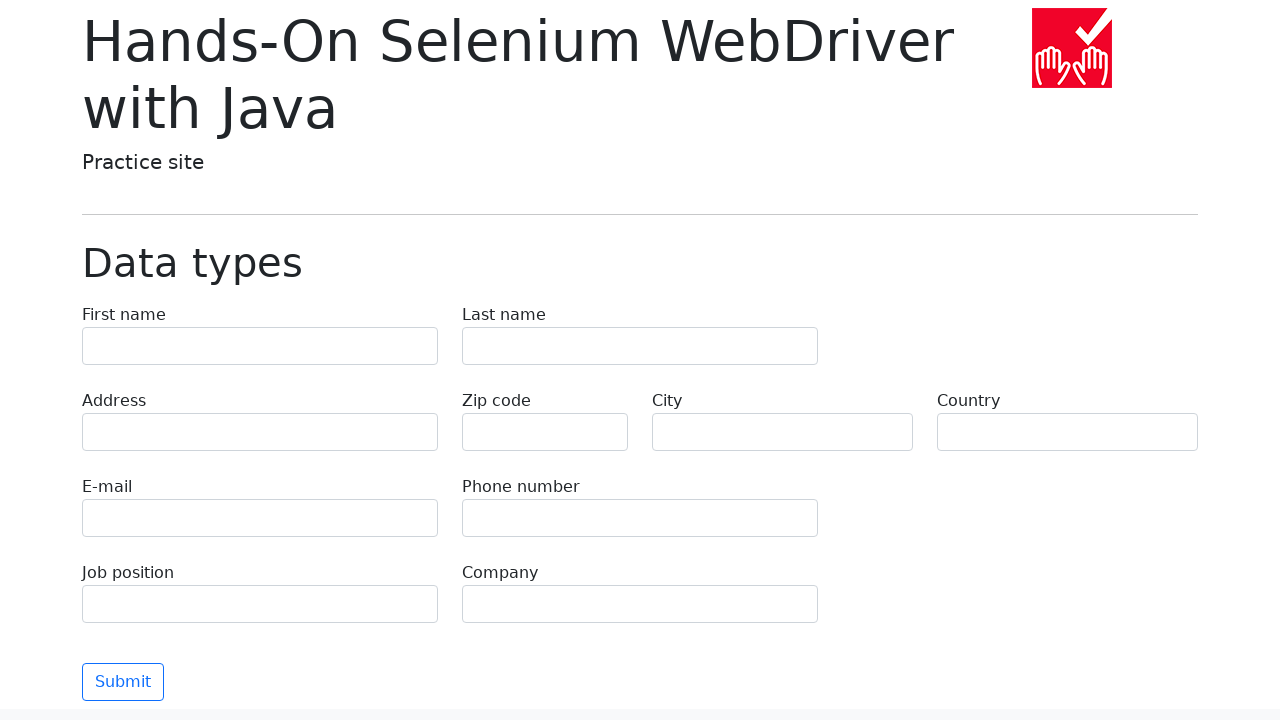

Filled first name field with 'Иван' on input[name="first-name"]
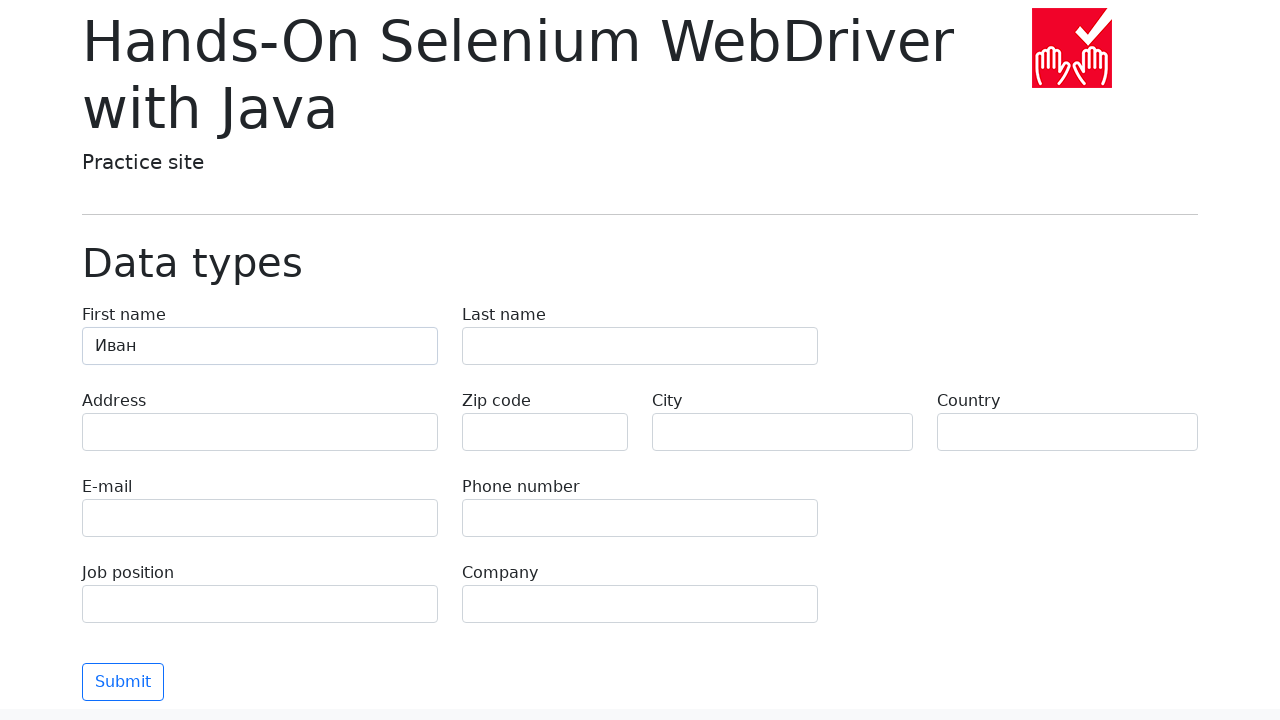

Filled last name field with 'Петров' on input[name="last-name"]
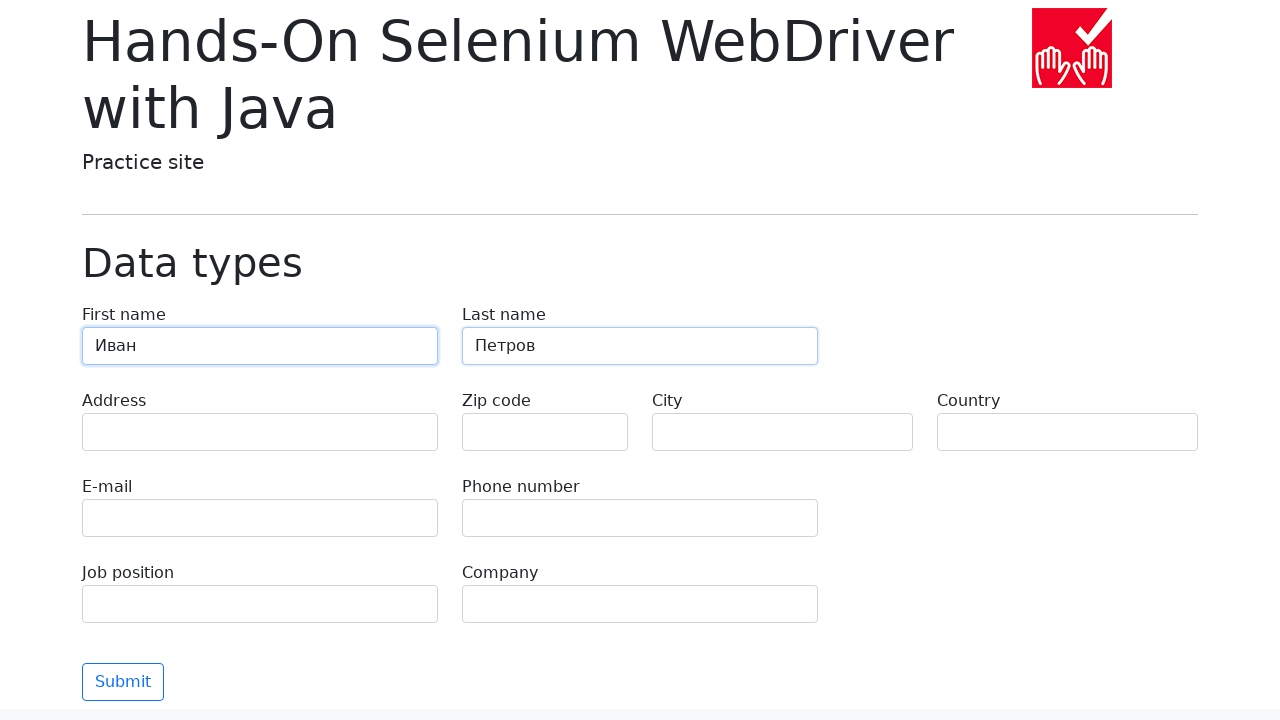

Filled address field with 'Ленина, 55-3' on input[name="address"]
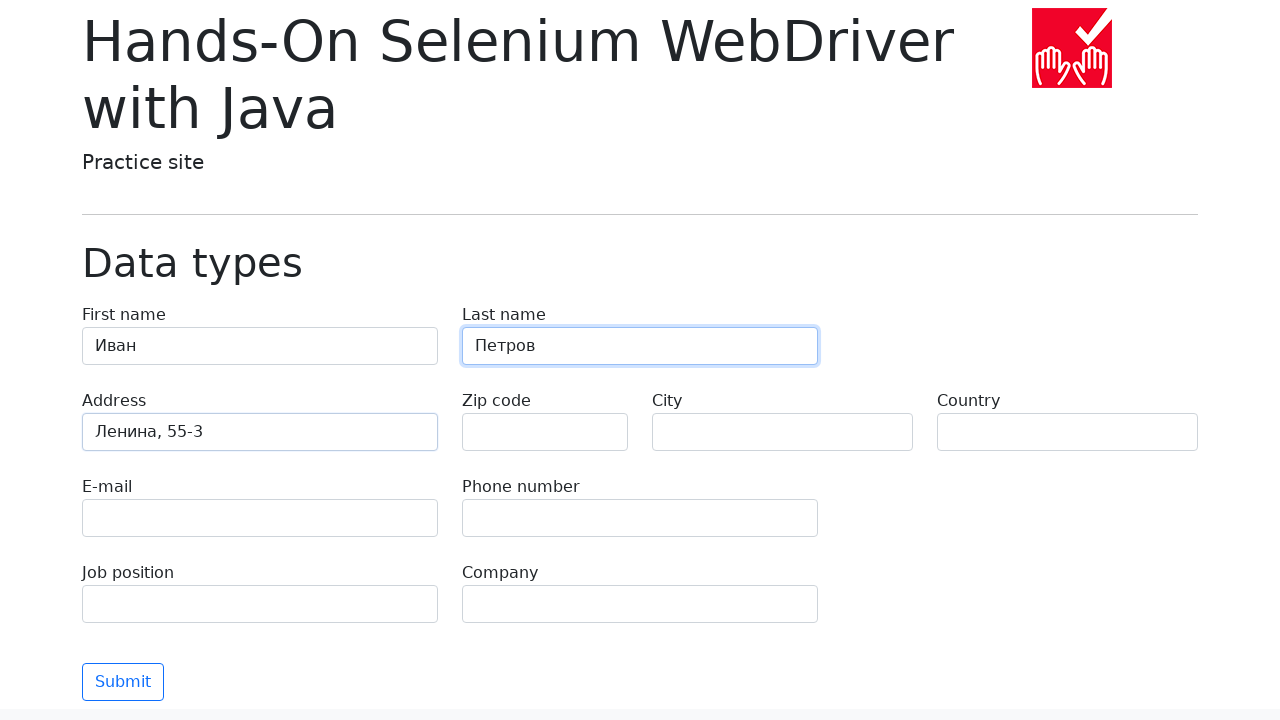

Filled email field with 'test@skypro.com' on input[name="e-mail"]
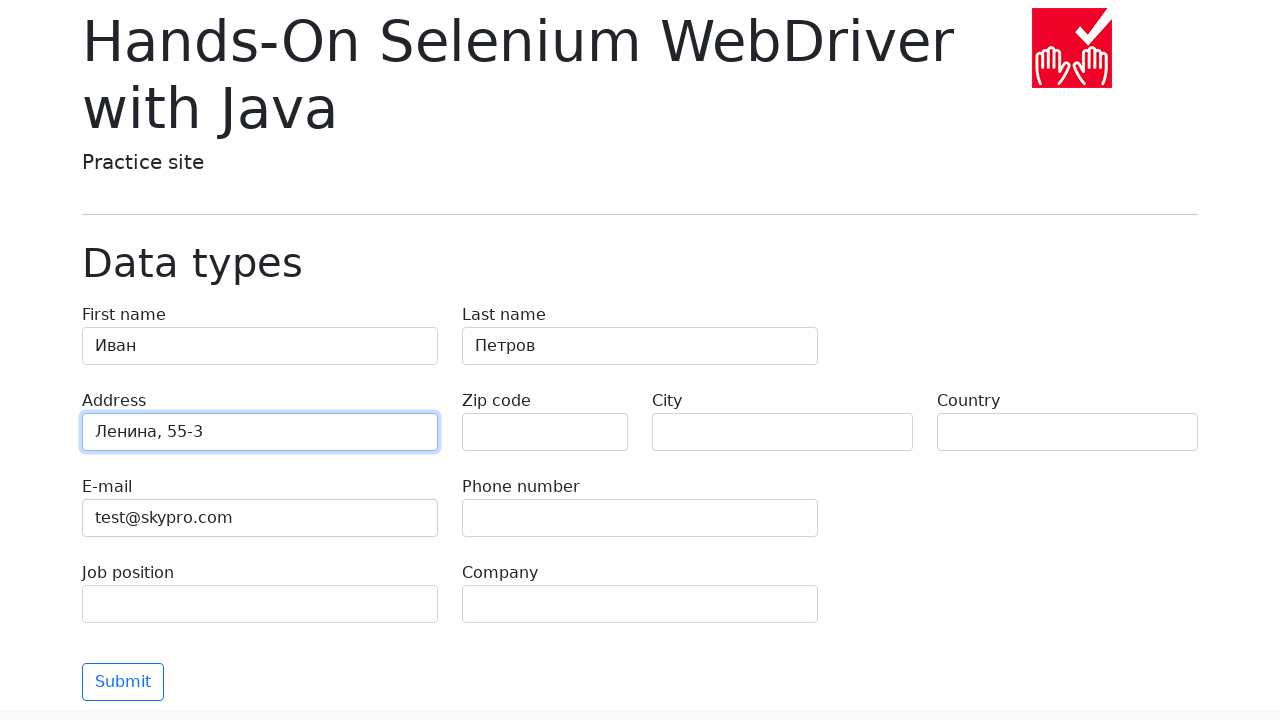

Filled phone field with '+7985899998787' on input[name="phone"]
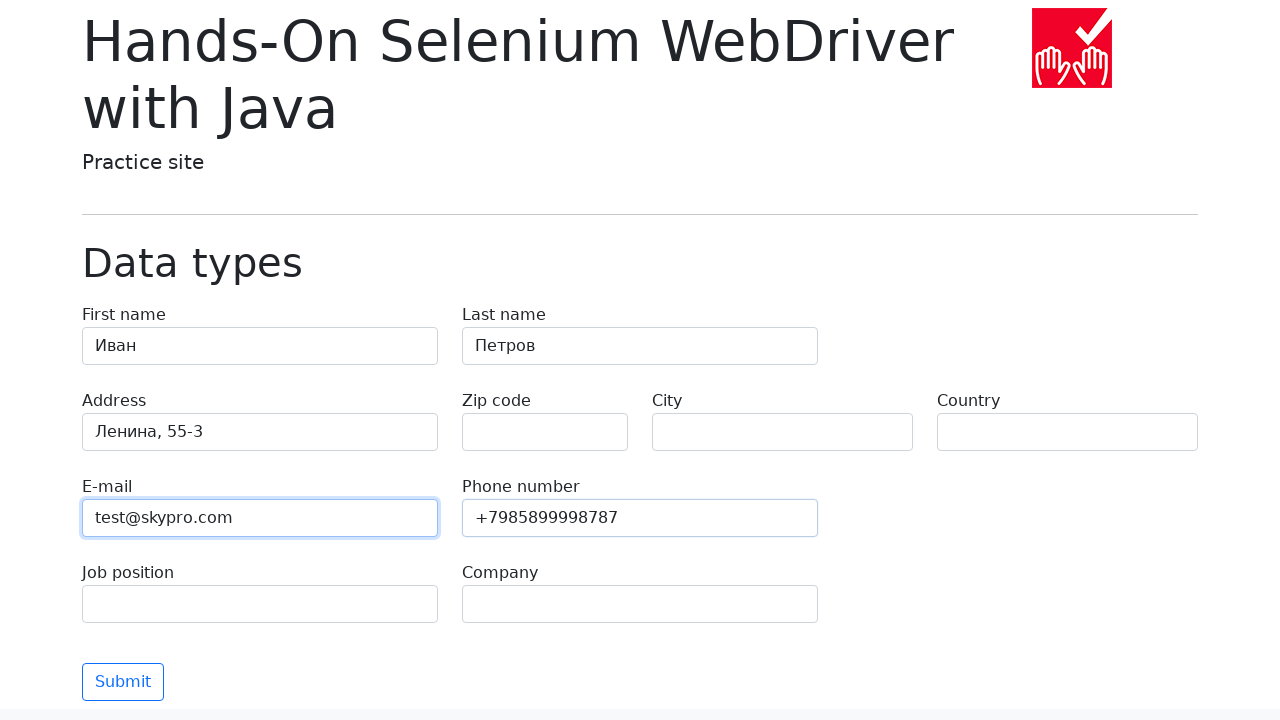

Filled city field with 'Москва' on input[name="city"]
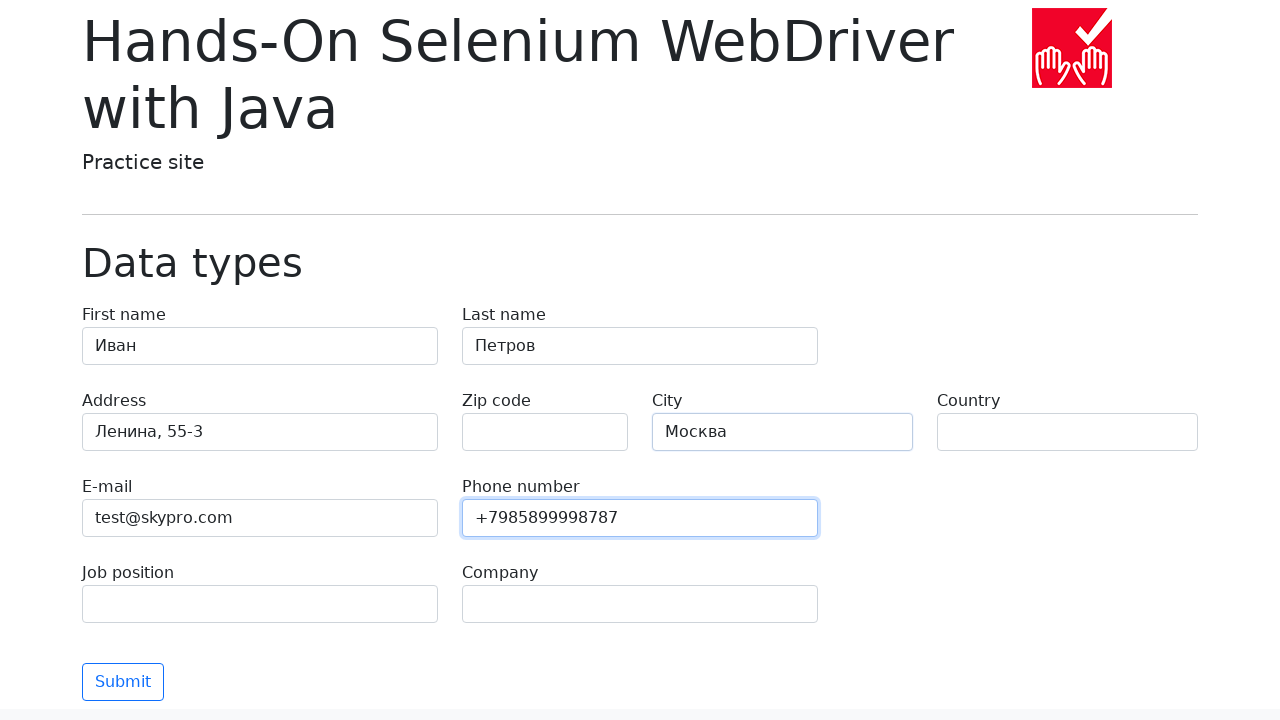

Filled country field with 'Россия' on input[name="country"]
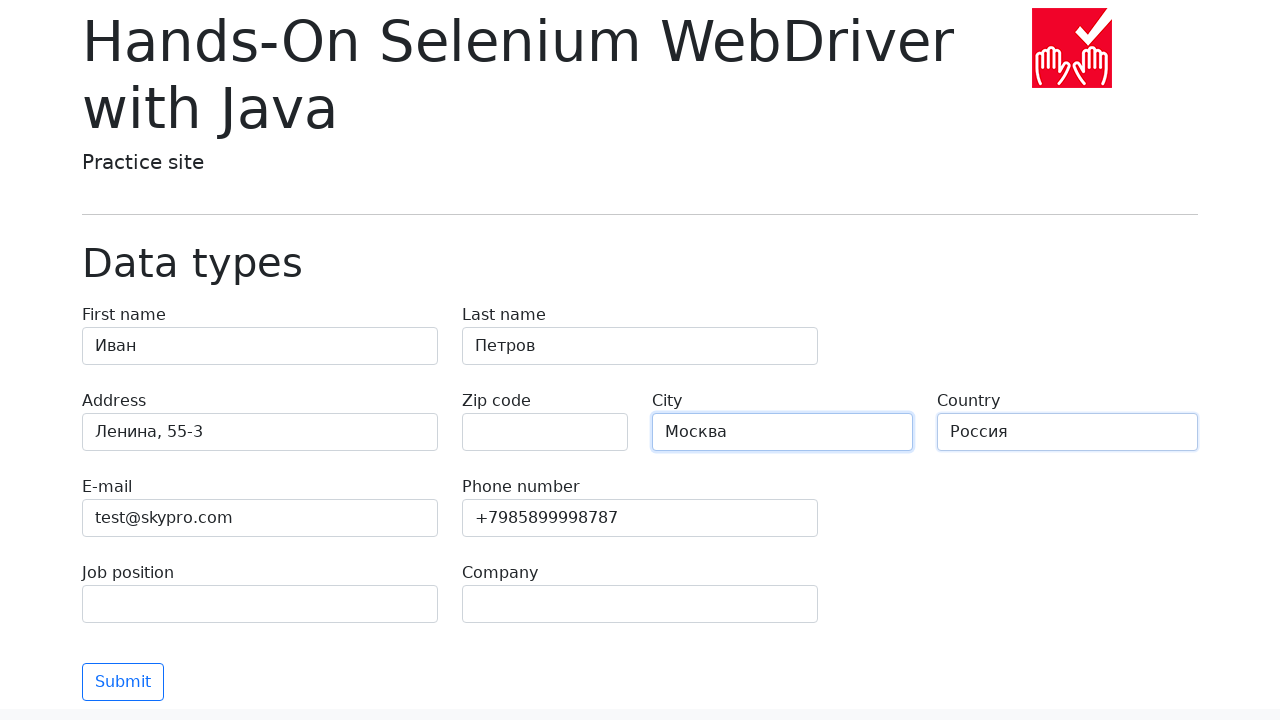

Filled job position field with 'QA' on input[name="job-position"]
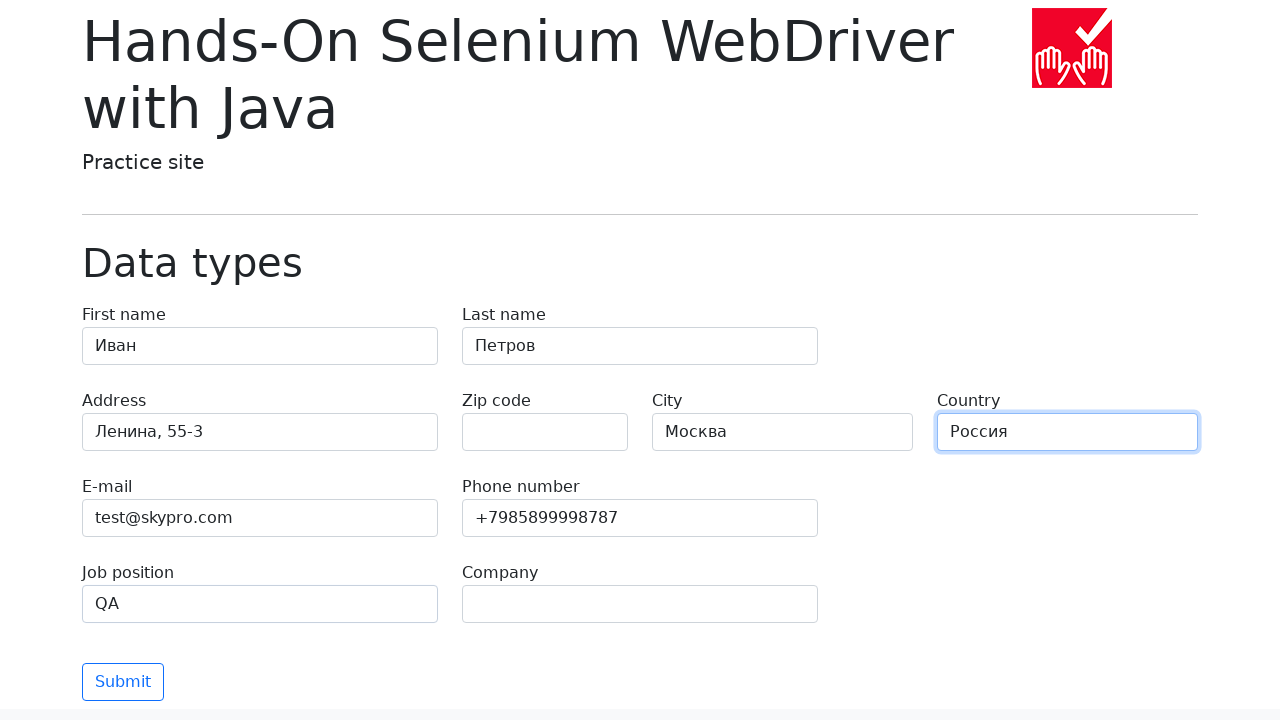

Filled company field with 'SkyPro' on input[name="company"]
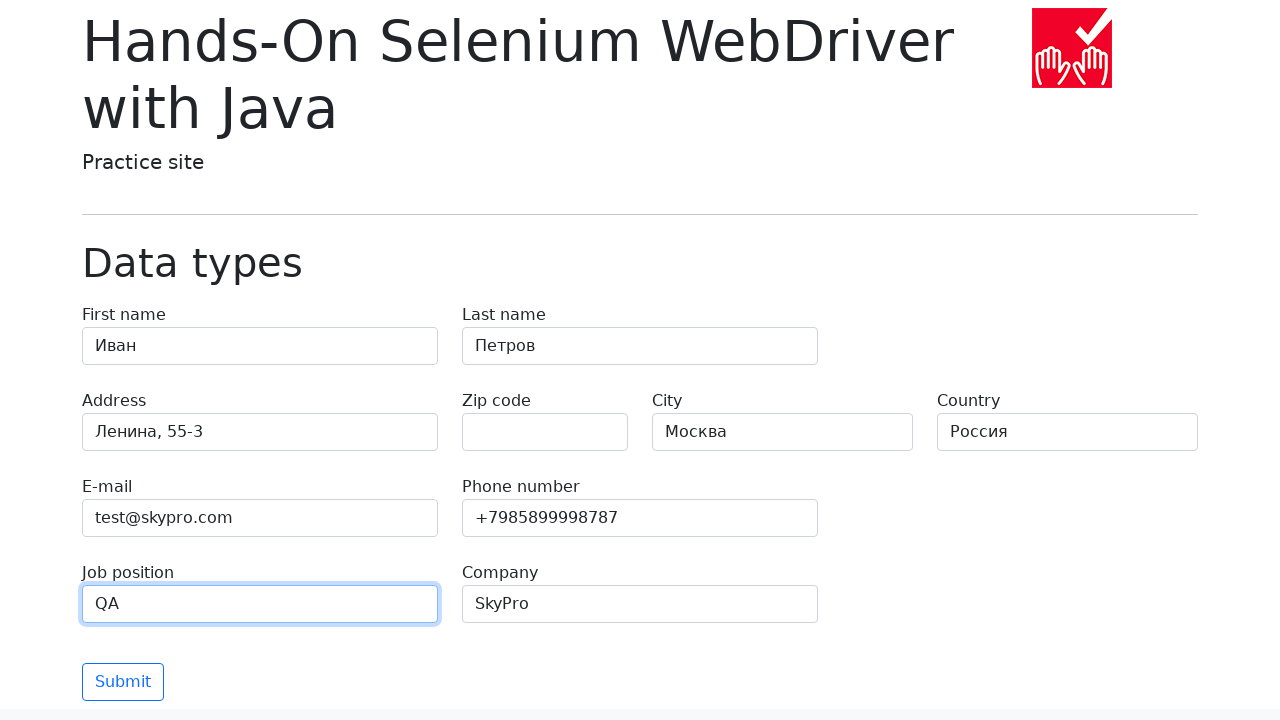

Clicked submit button to submit the form at (123, 682) on button[type="submit"]
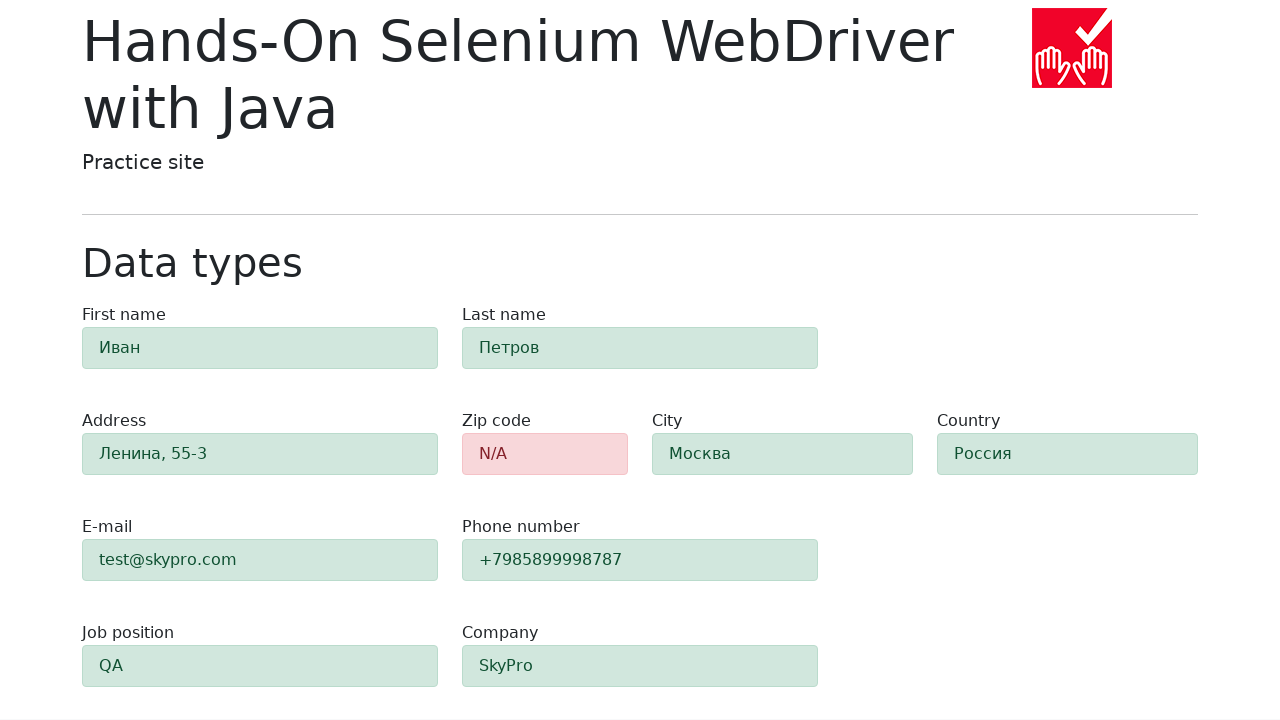

Waited for form validation to complete
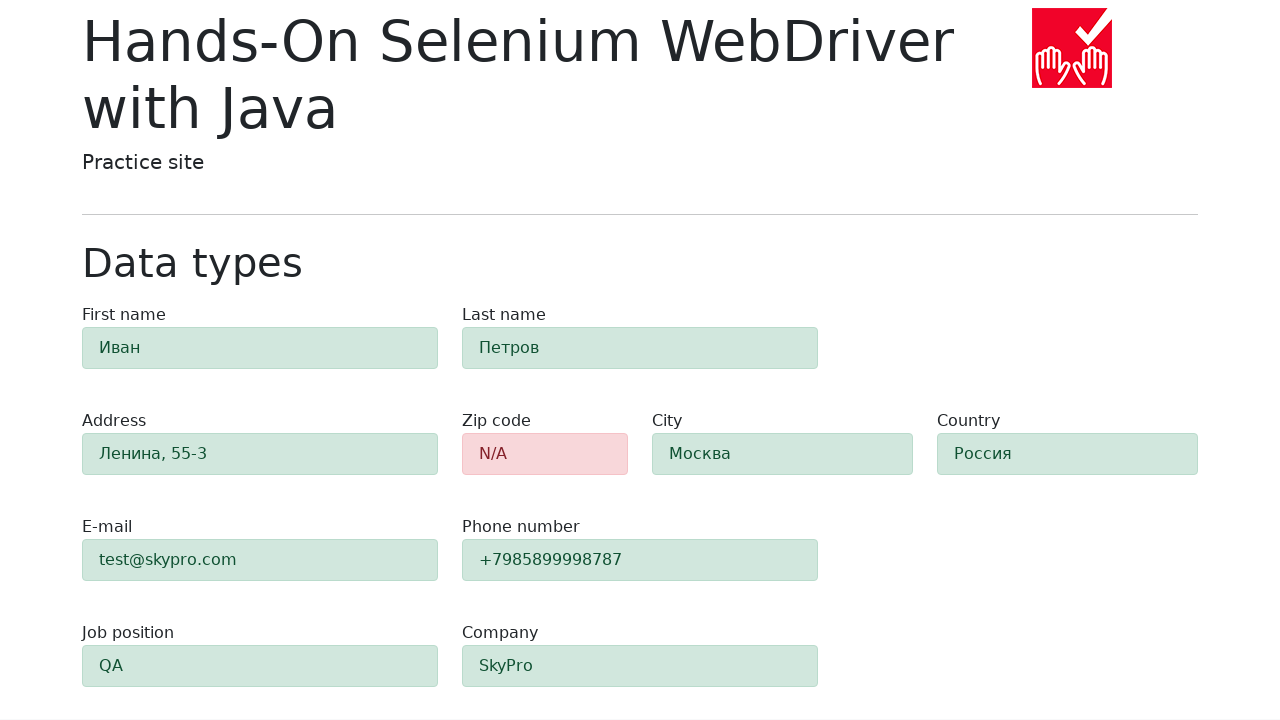

Located zip code field to verify error state
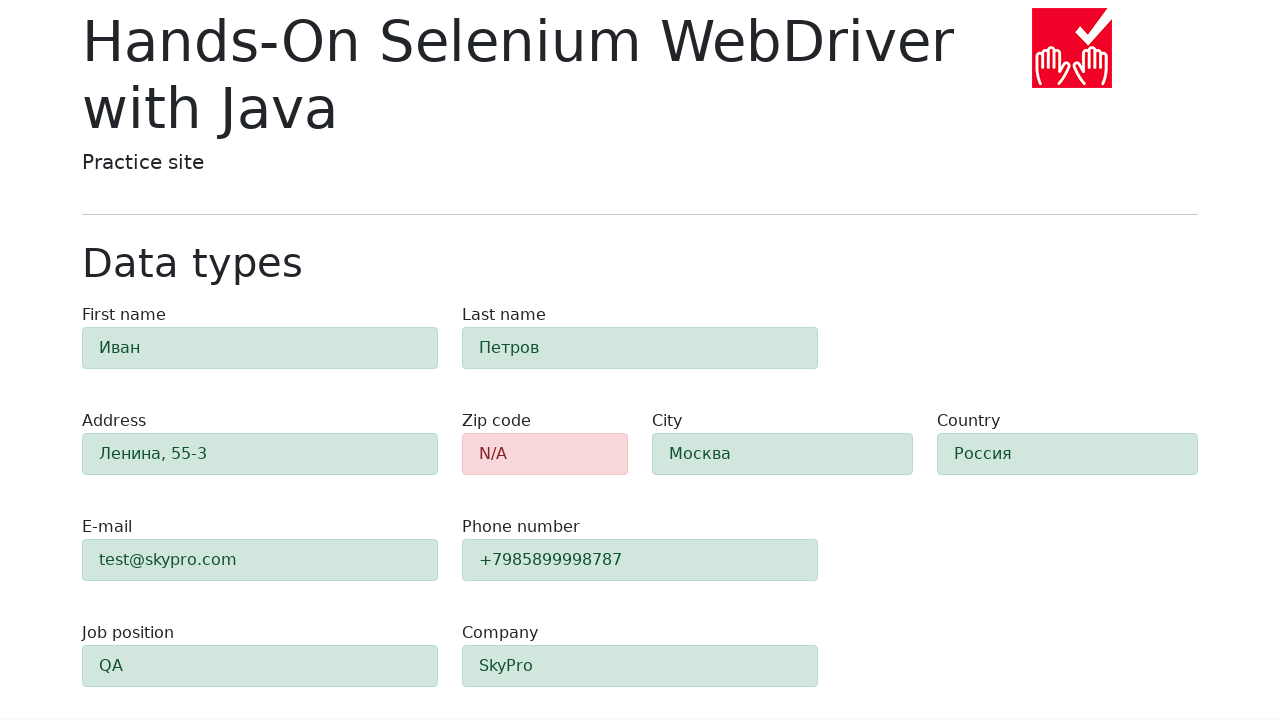

Verified that zip code field is highlighted in red (error state)
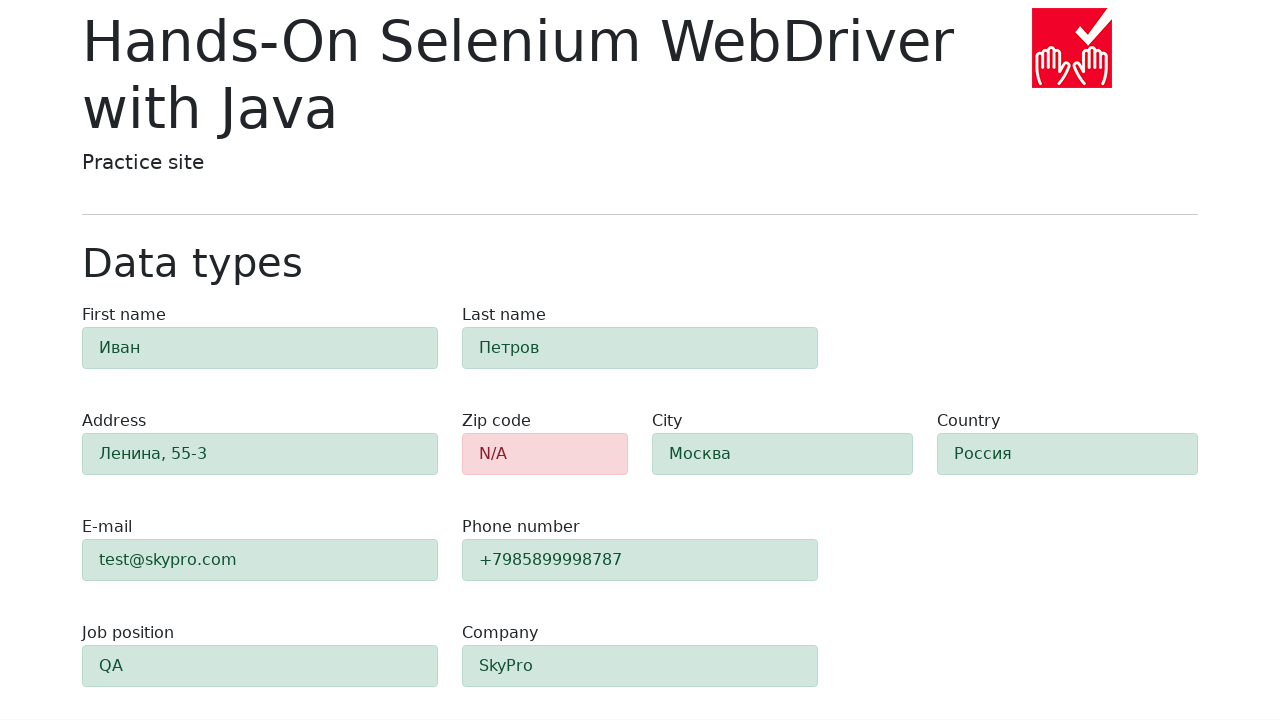

Verified that field #first-name is highlighted in green (success state)
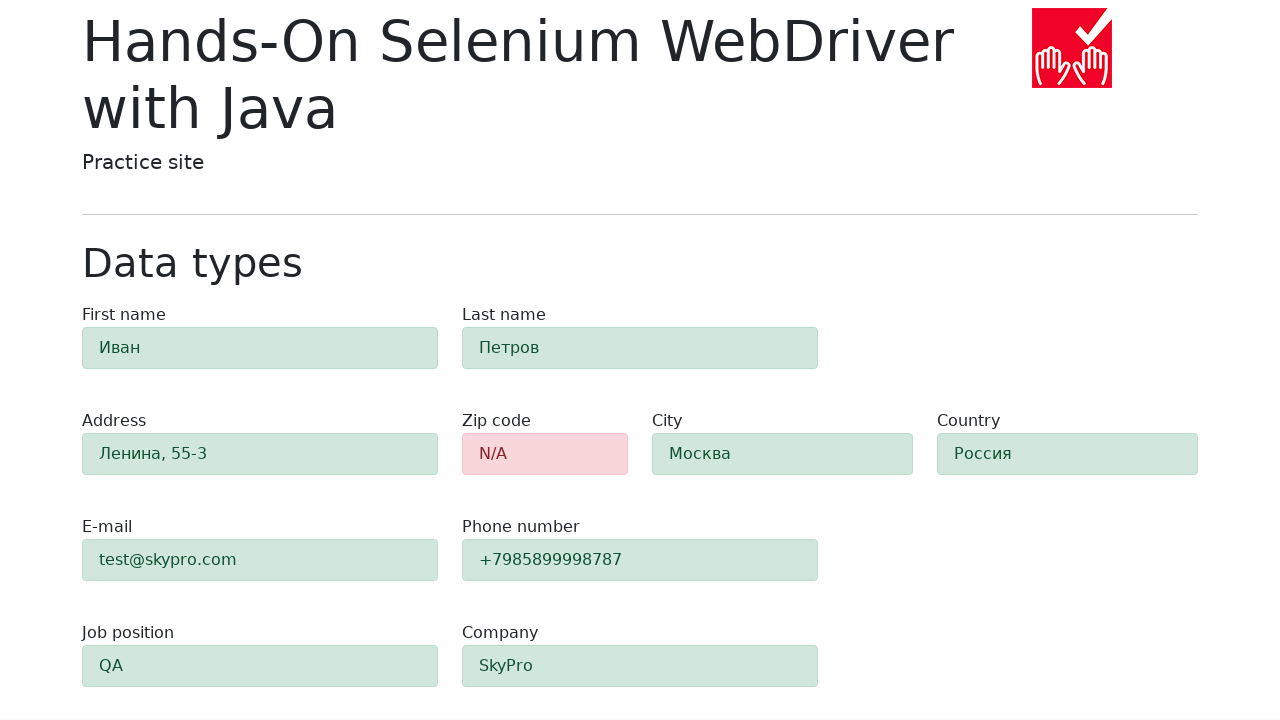

Verified that field #first-name contains correct value 'Иван'
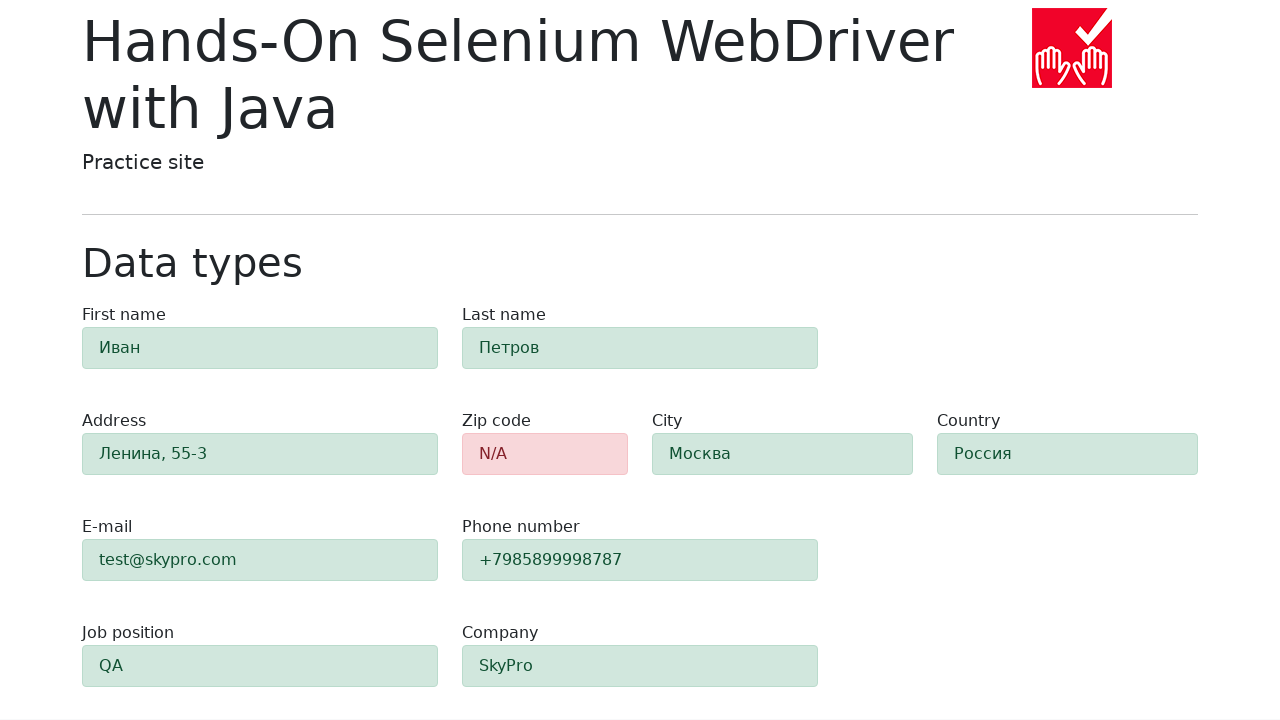

Verified that field #last-name is highlighted in green (success state)
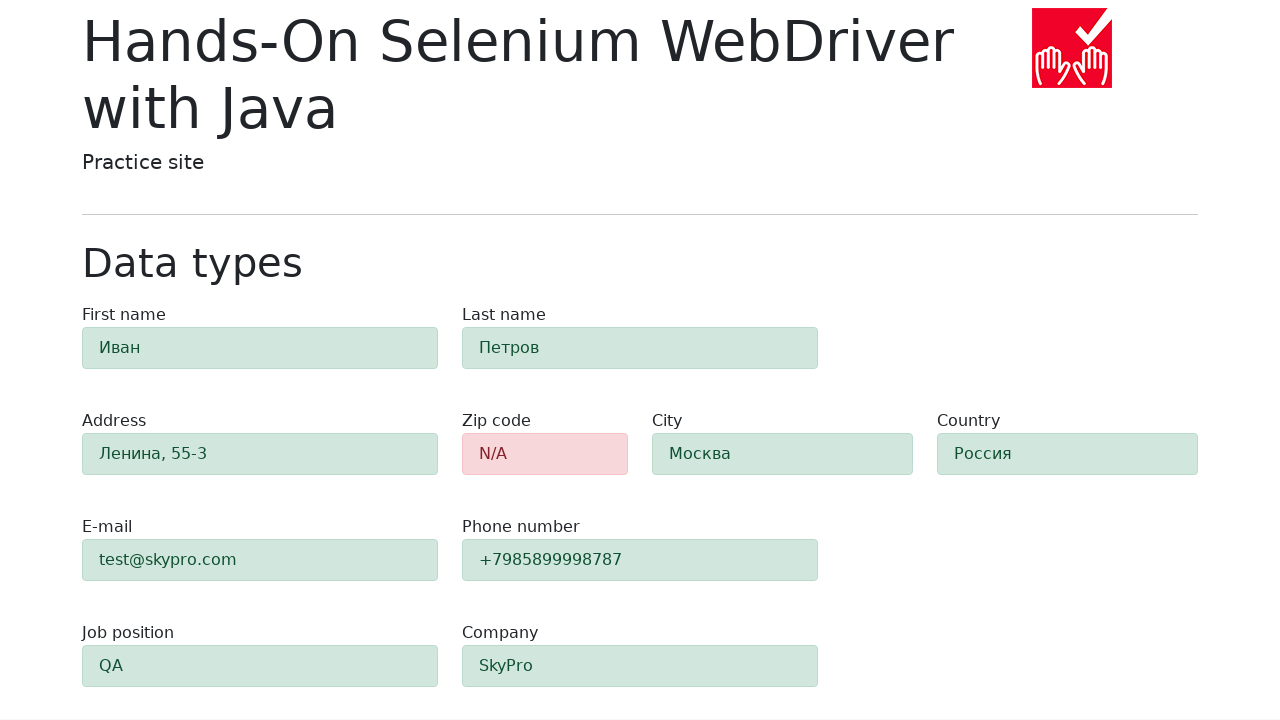

Verified that field #last-name contains correct value 'Петров'
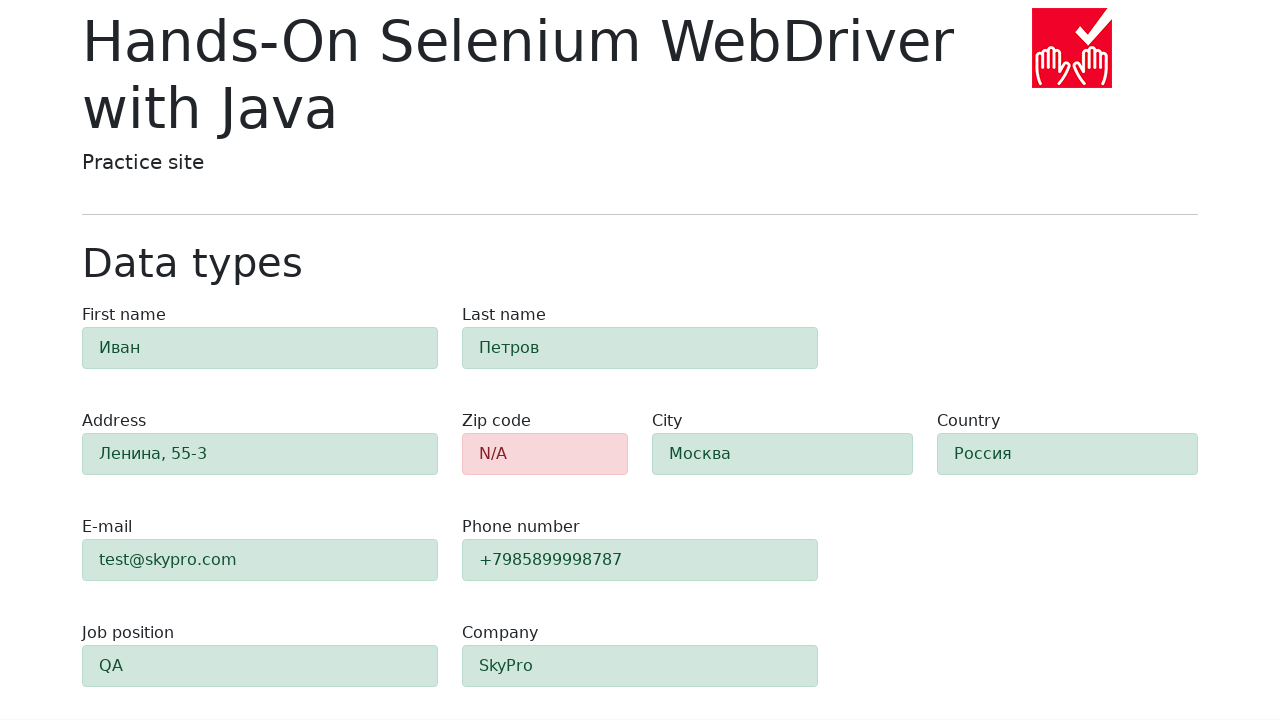

Verified that field #address is highlighted in green (success state)
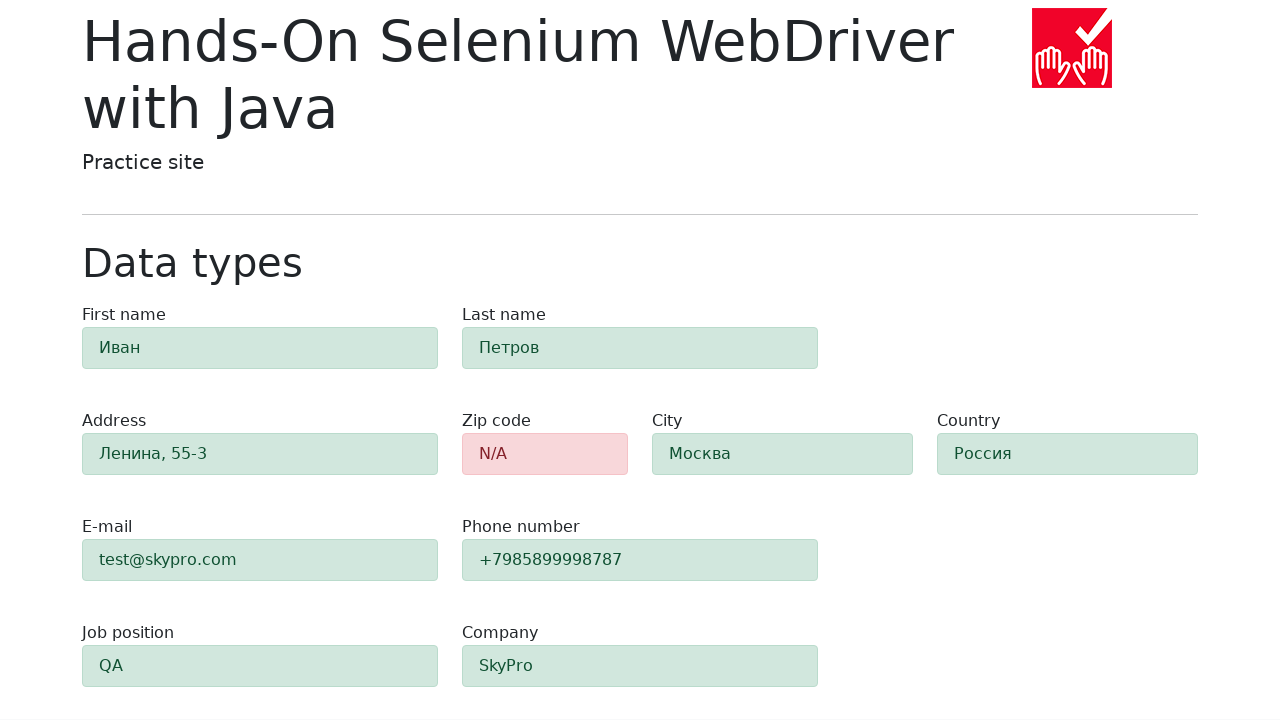

Verified that field #address contains correct value 'Ленина, 55-3'
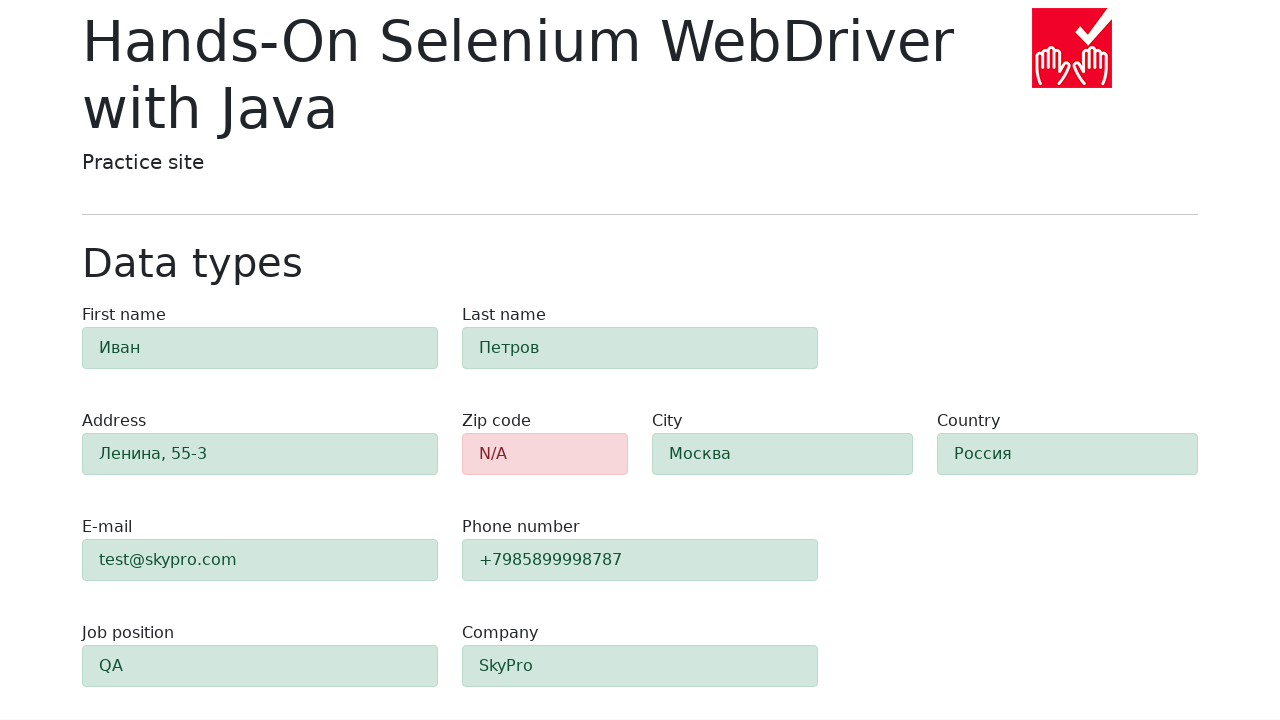

Verified that field #e-mail is highlighted in green (success state)
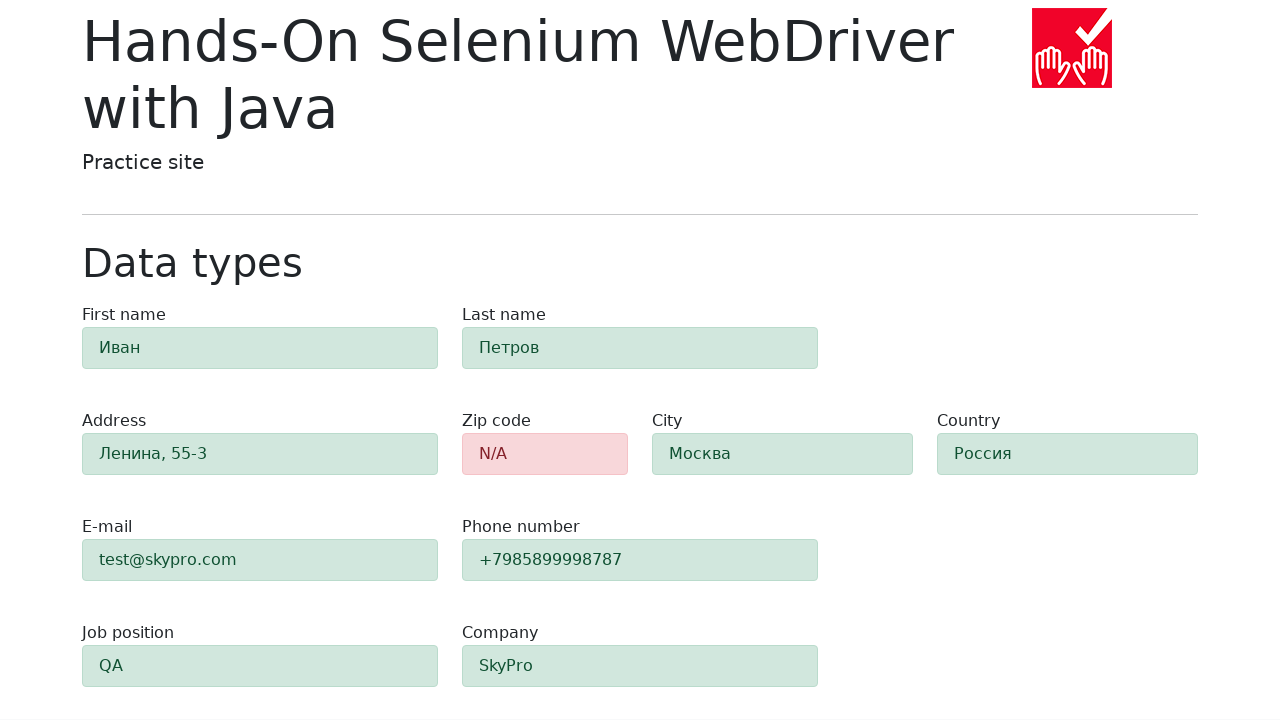

Verified that field #e-mail contains correct value 'test@skypro.com'
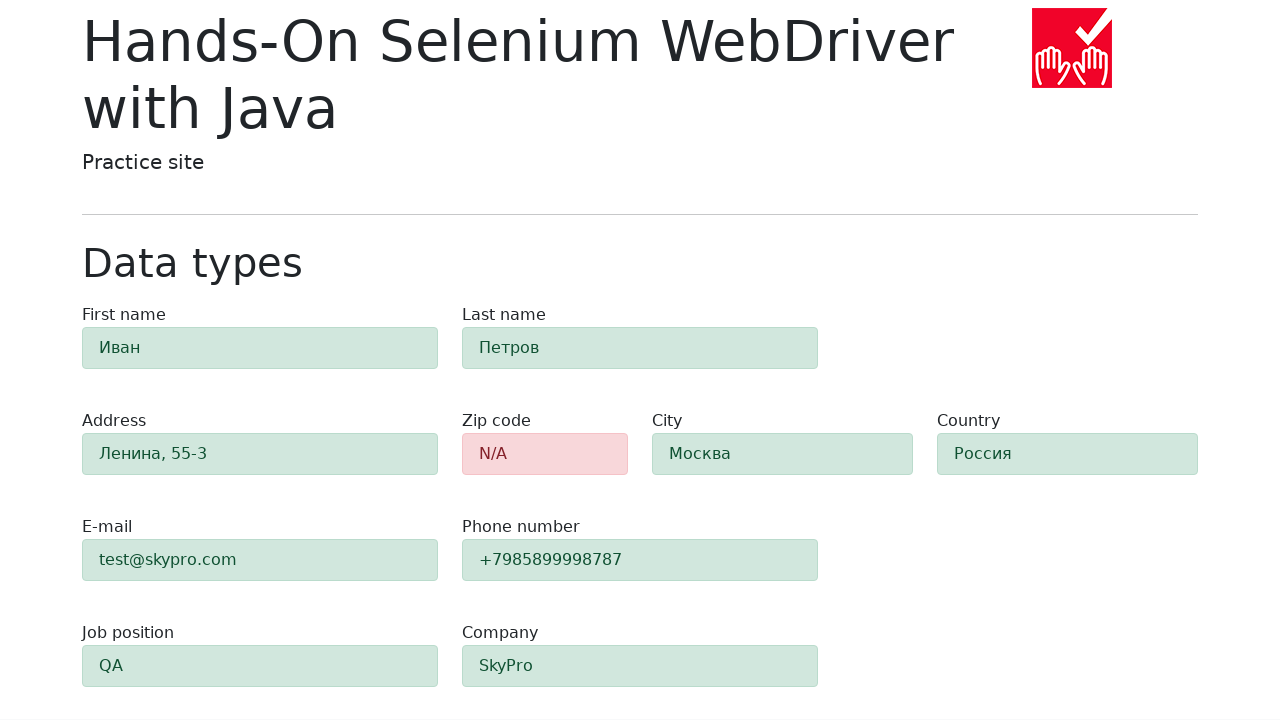

Verified that field #phone is highlighted in green (success state)
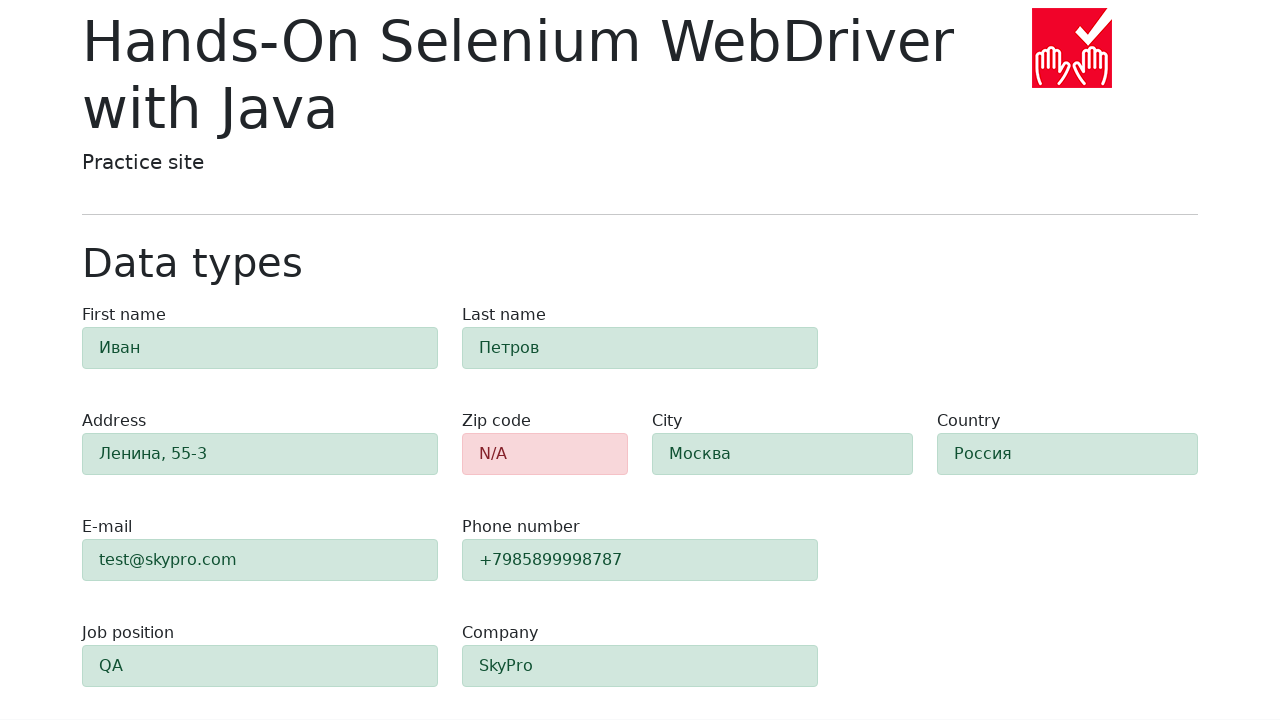

Verified that field #phone contains correct value '+7985899998787'
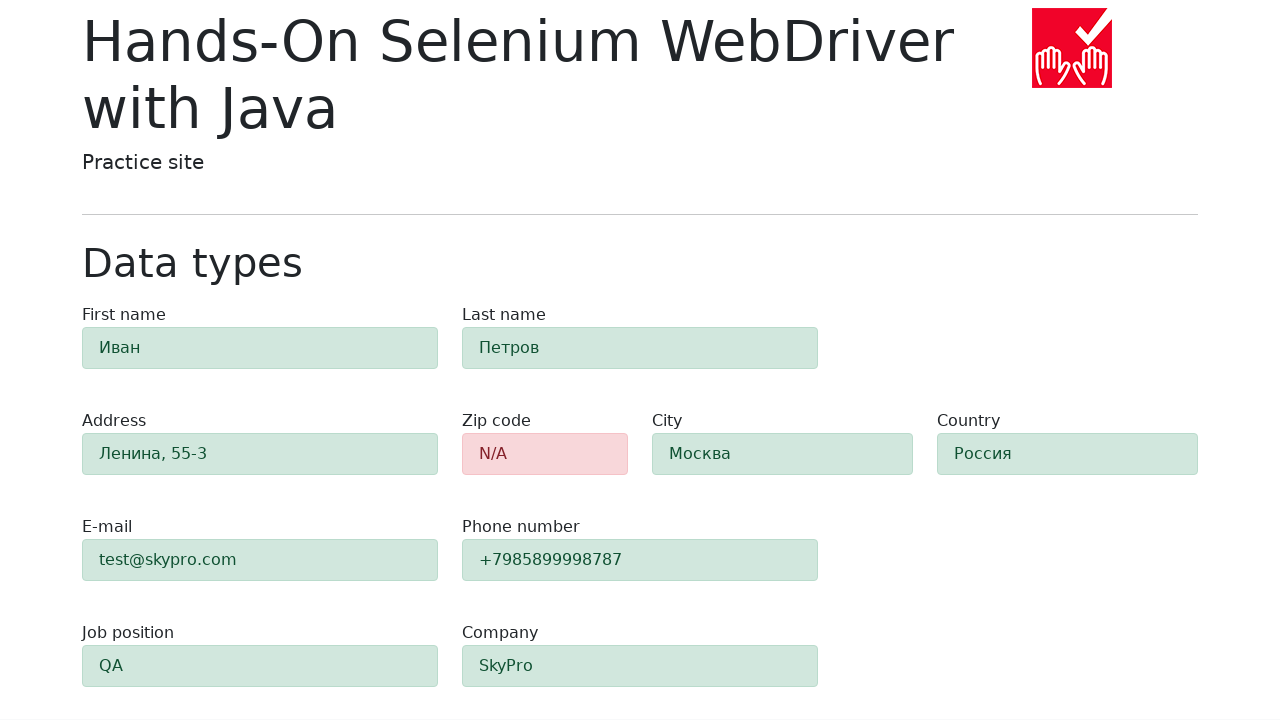

Verified that field #city is highlighted in green (success state)
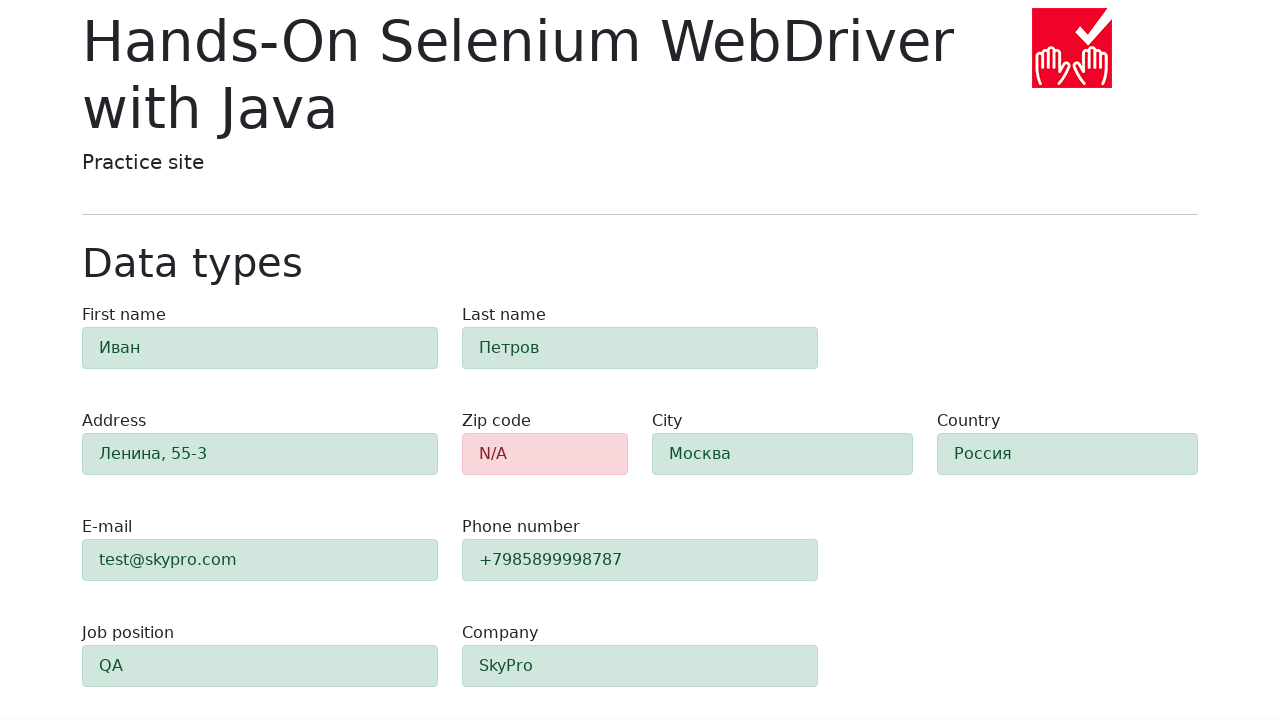

Verified that field #city contains correct value 'Москва'
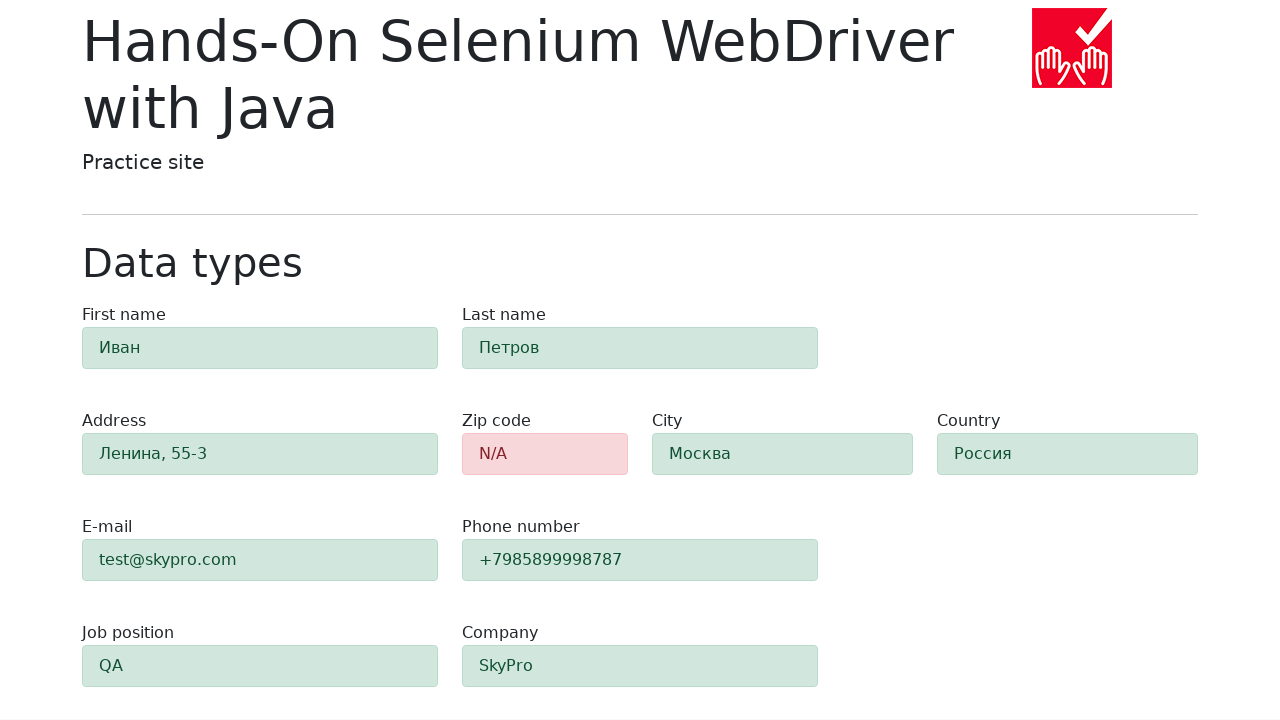

Verified that field #country is highlighted in green (success state)
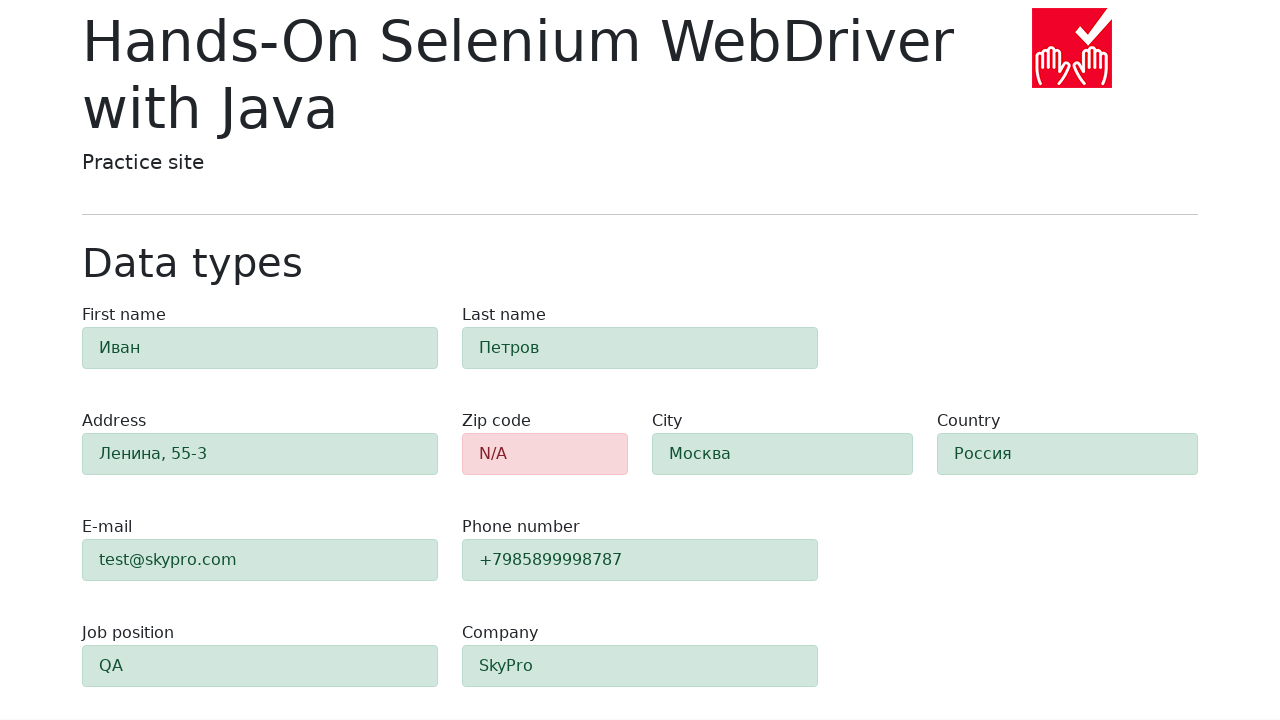

Verified that field #country contains correct value 'Россия'
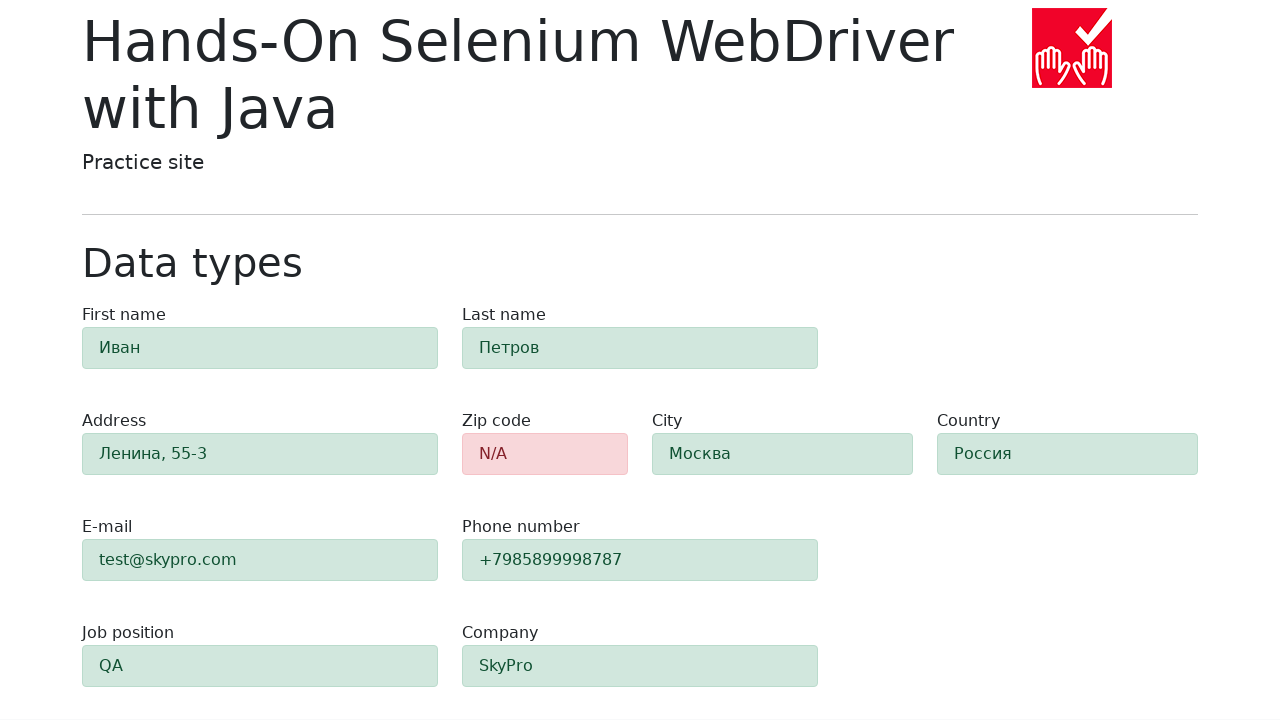

Verified that field #job-position is highlighted in green (success state)
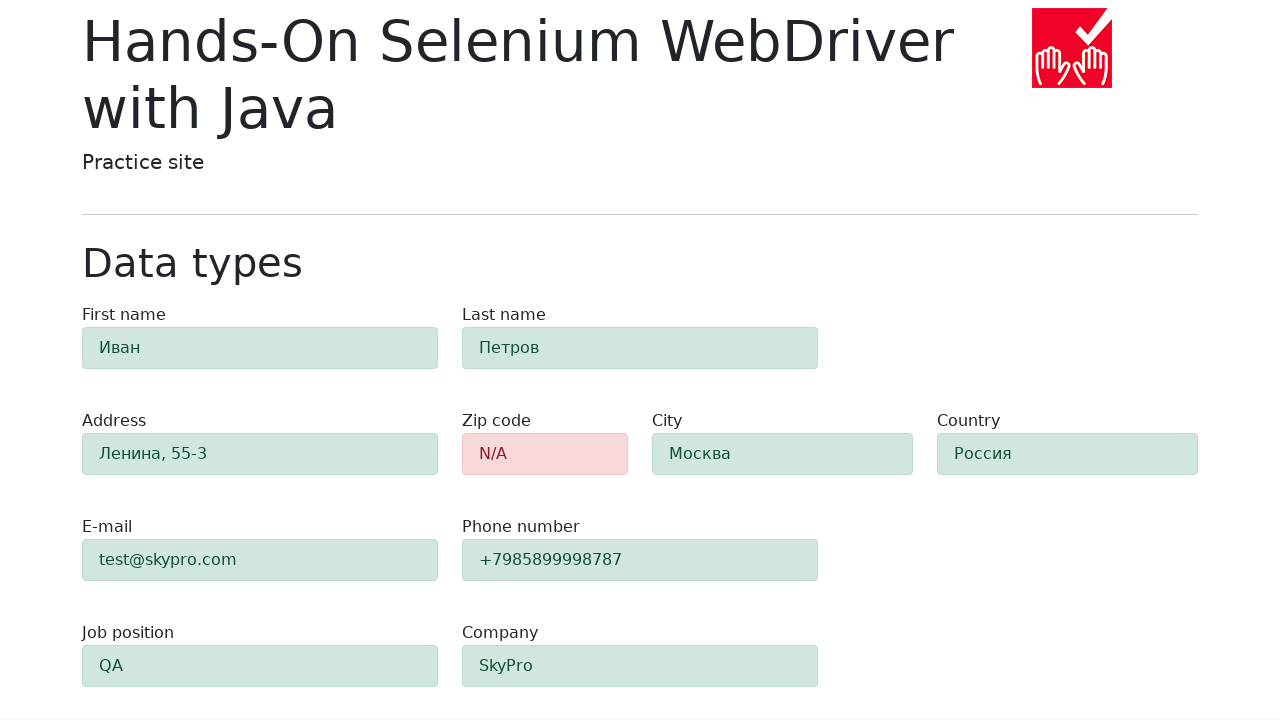

Verified that field #job-position contains correct value 'QA'
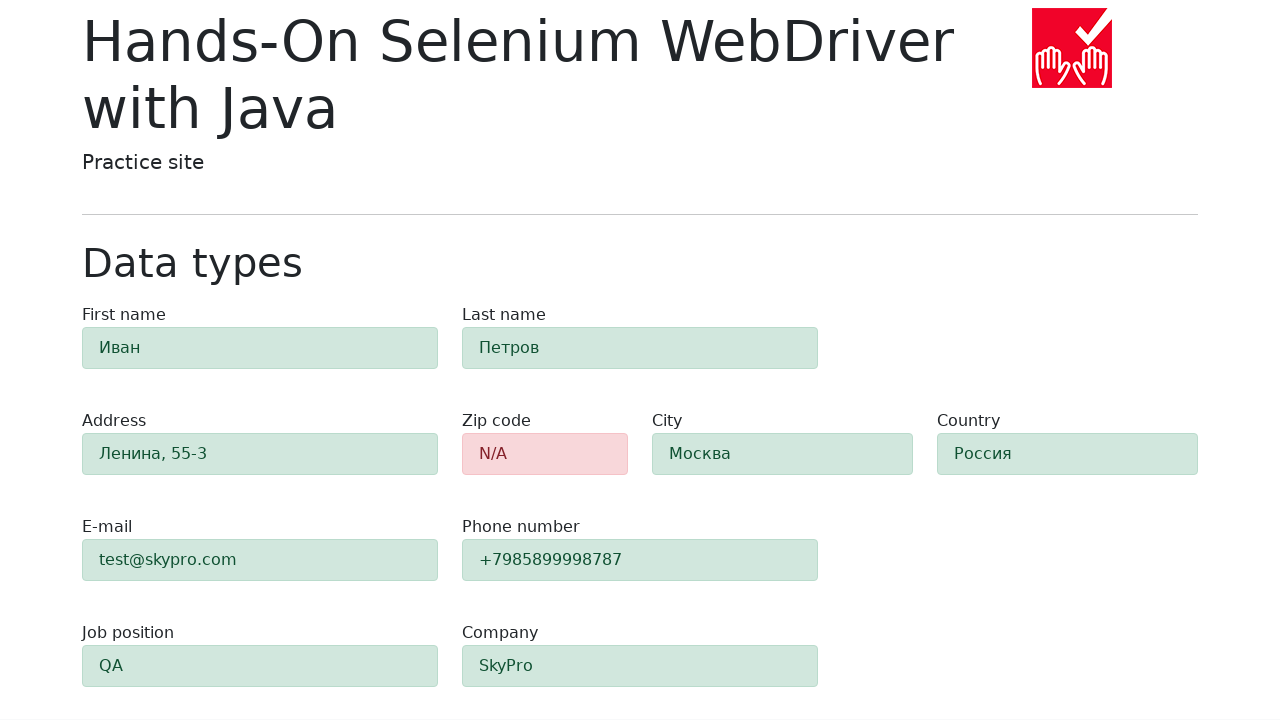

Verified that field #company is highlighted in green (success state)
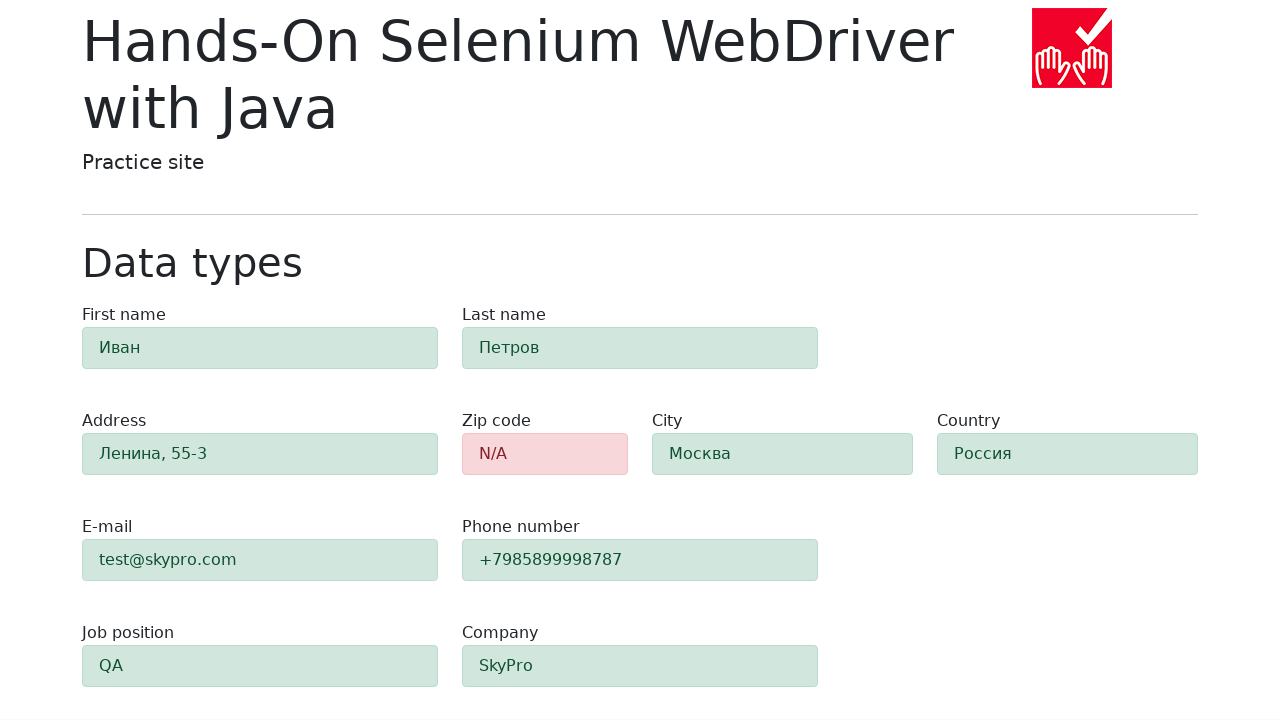

Verified that field #company contains correct value 'SkyPro'
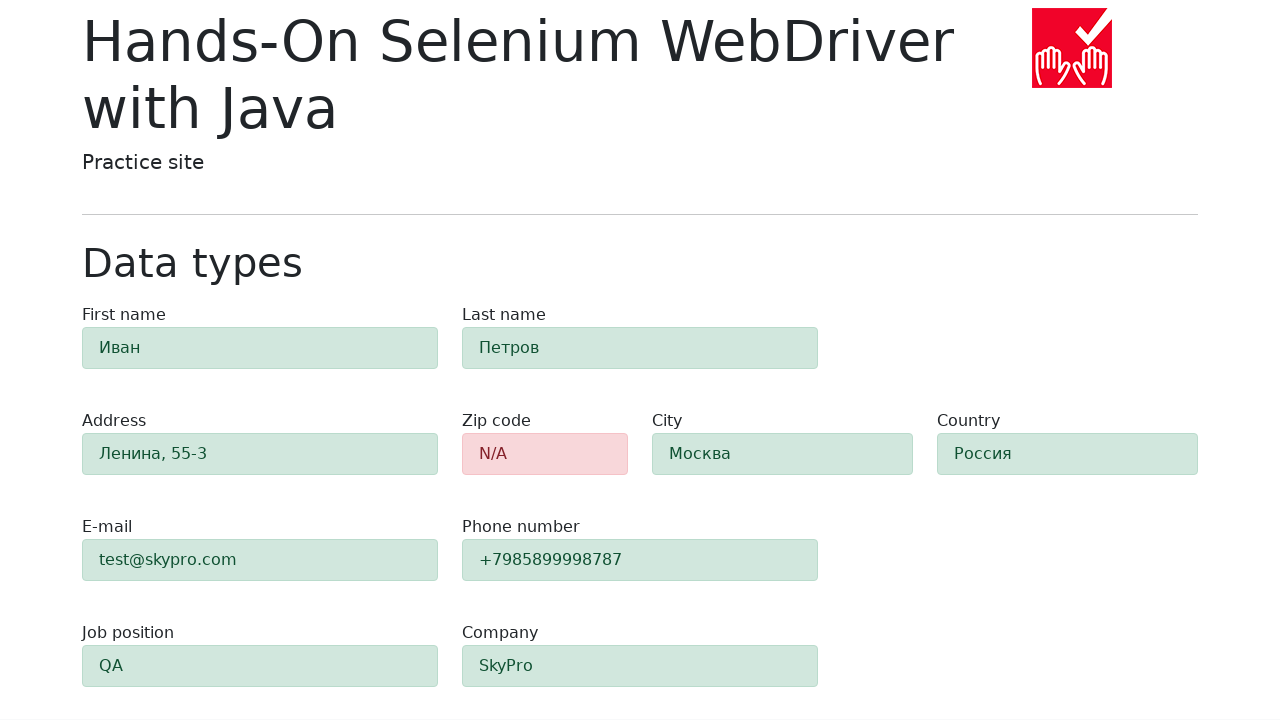

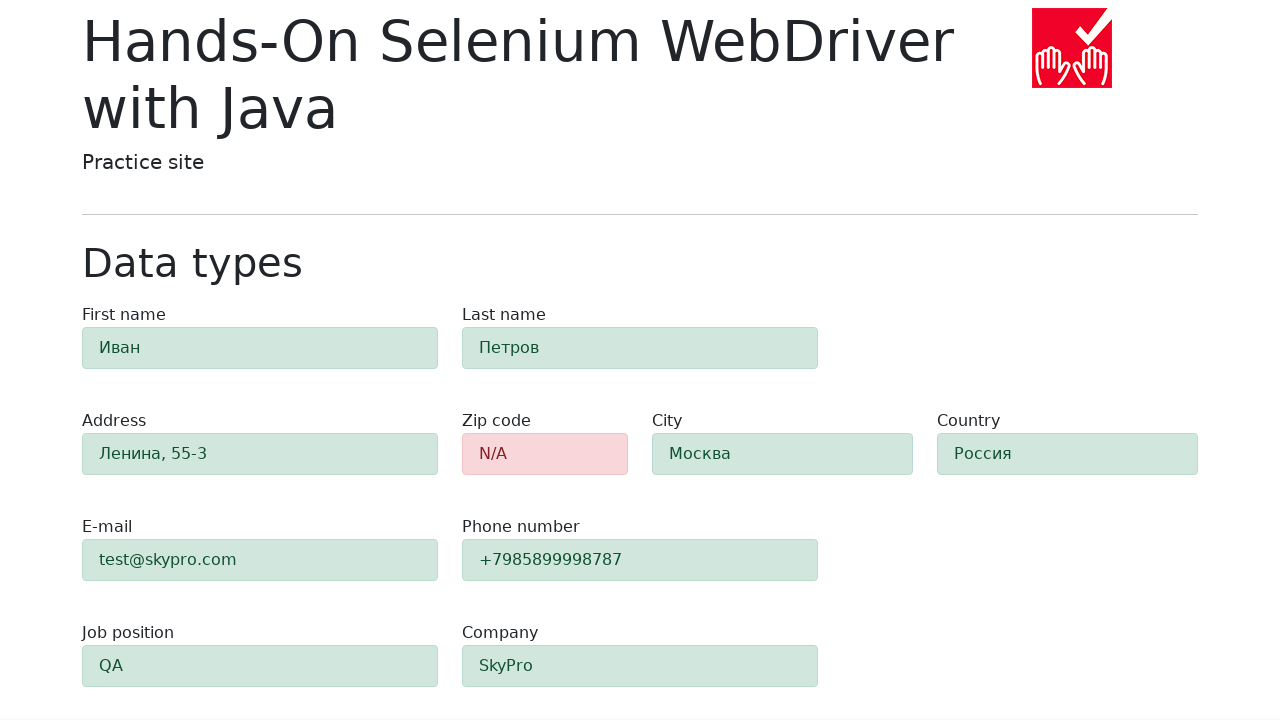